Tests unmarking todo items as complete by checking and then unchecking the checkbox.

Starting URL: https://demo.playwright.dev/todomvc

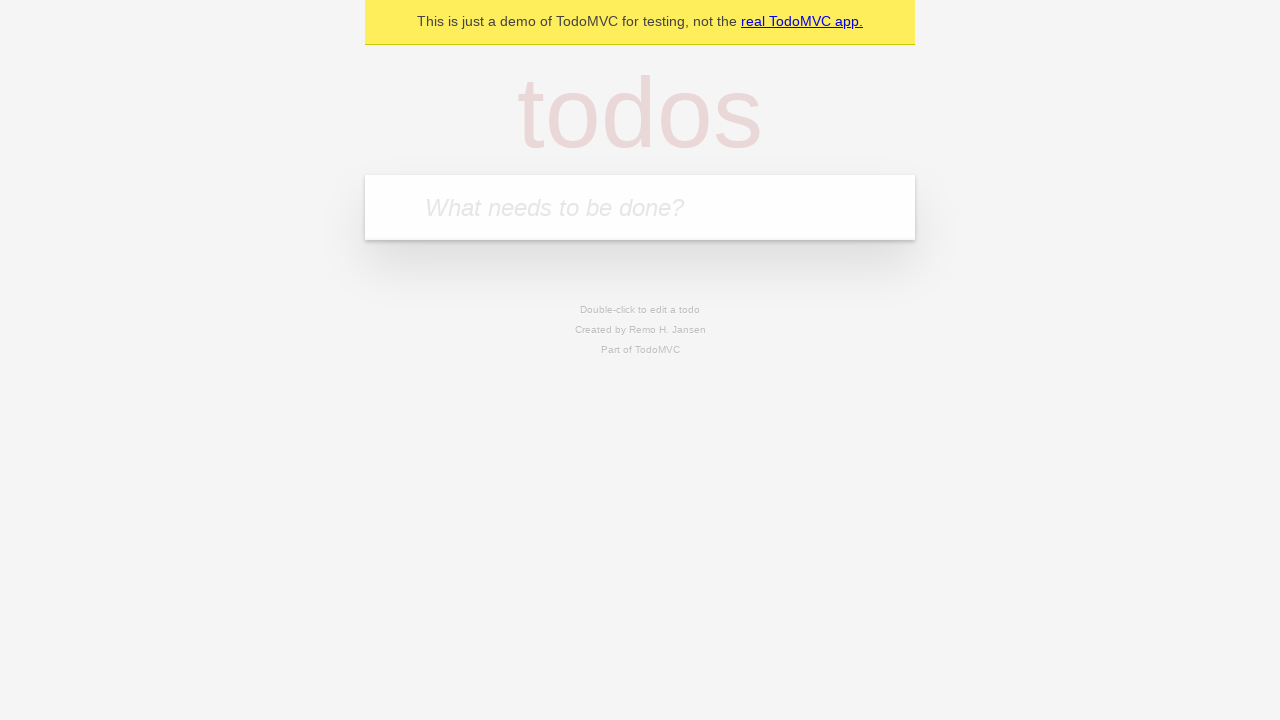

Filled todo input with 'buy some cheese' on internal:attr=[placeholder="What needs to be done?"i]
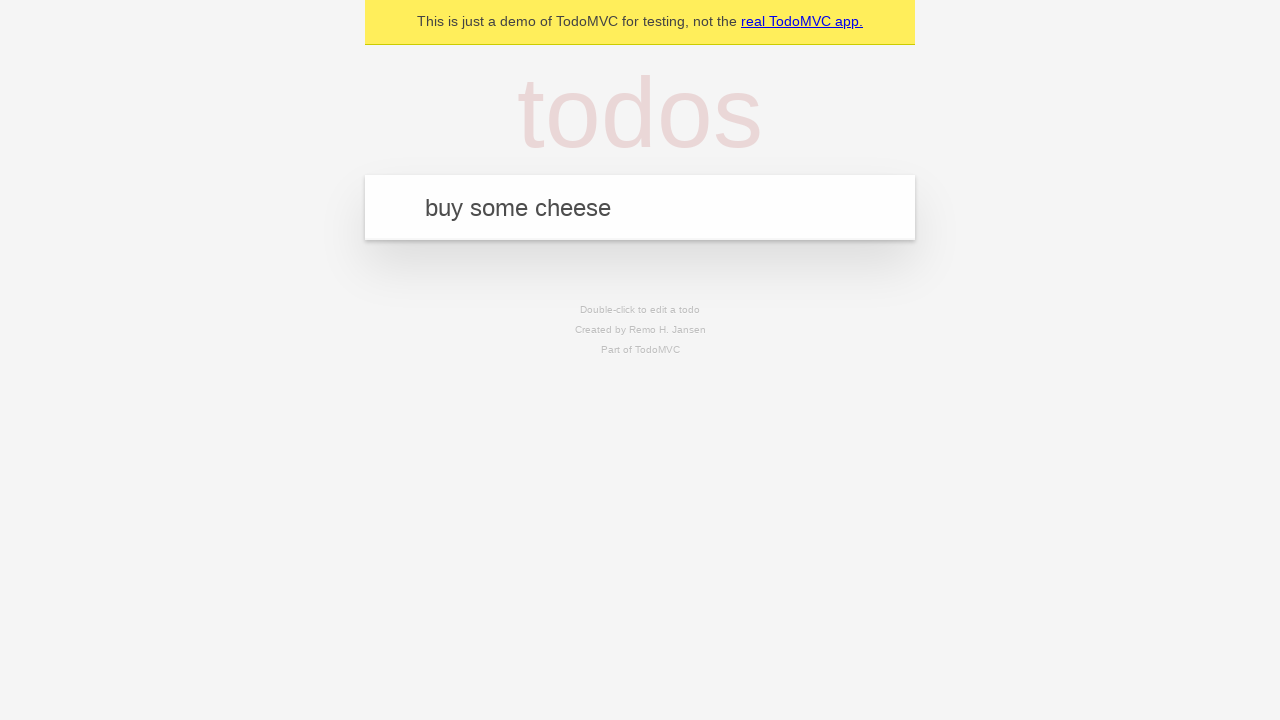

Pressed Enter to add 'buy some cheese' to the todo list on internal:attr=[placeholder="What needs to be done?"i]
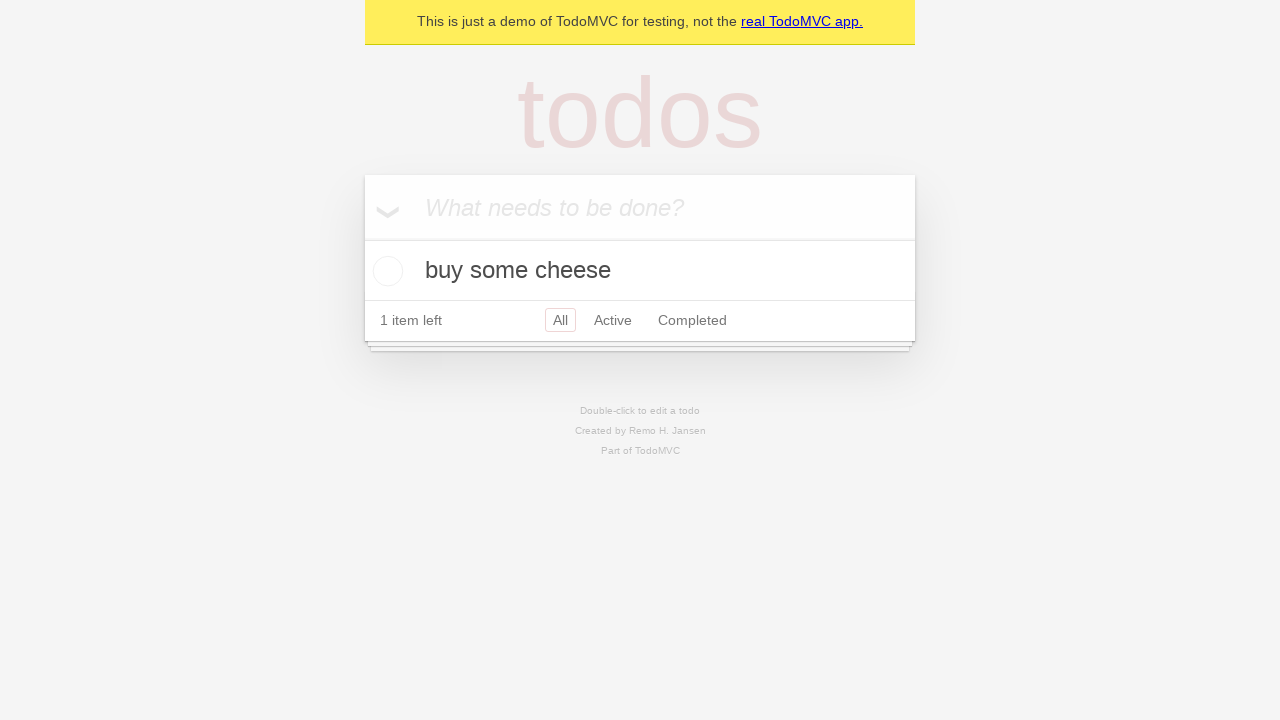

Filled todo input with 'feed the cat' on internal:attr=[placeholder="What needs to be done?"i]
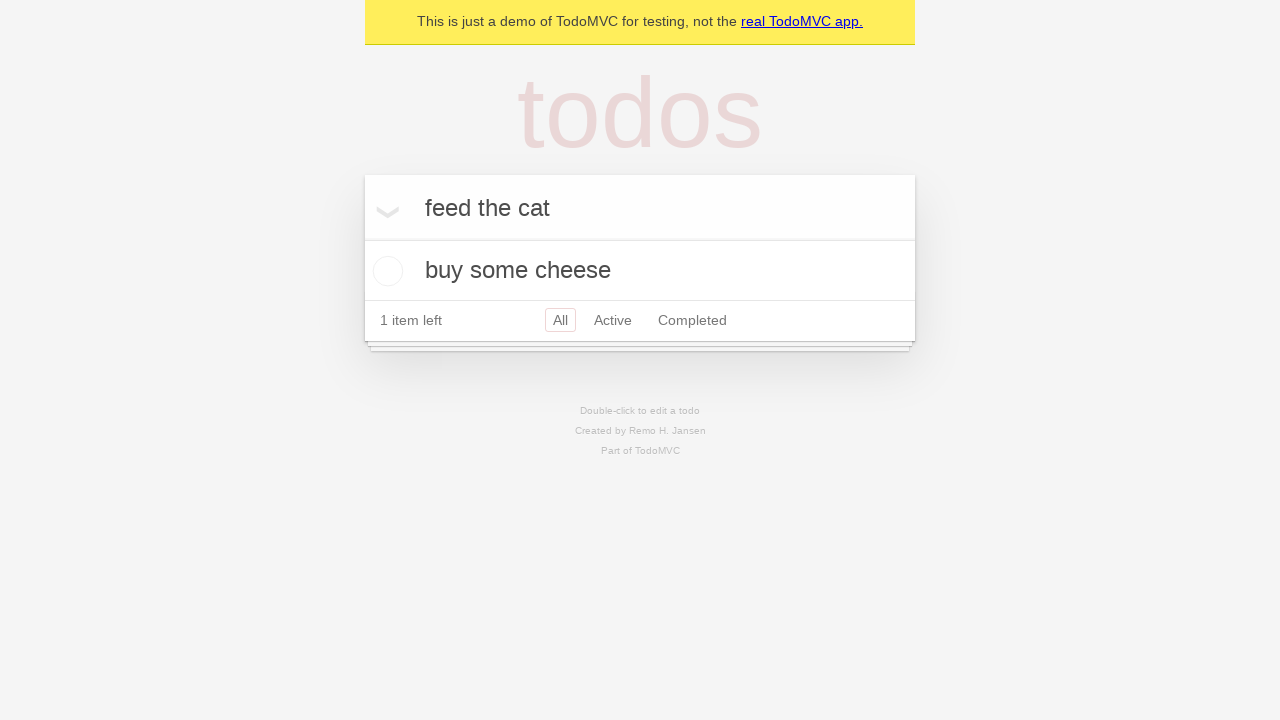

Pressed Enter to add 'feed the cat' to the todo list on internal:attr=[placeholder="What needs to be done?"i]
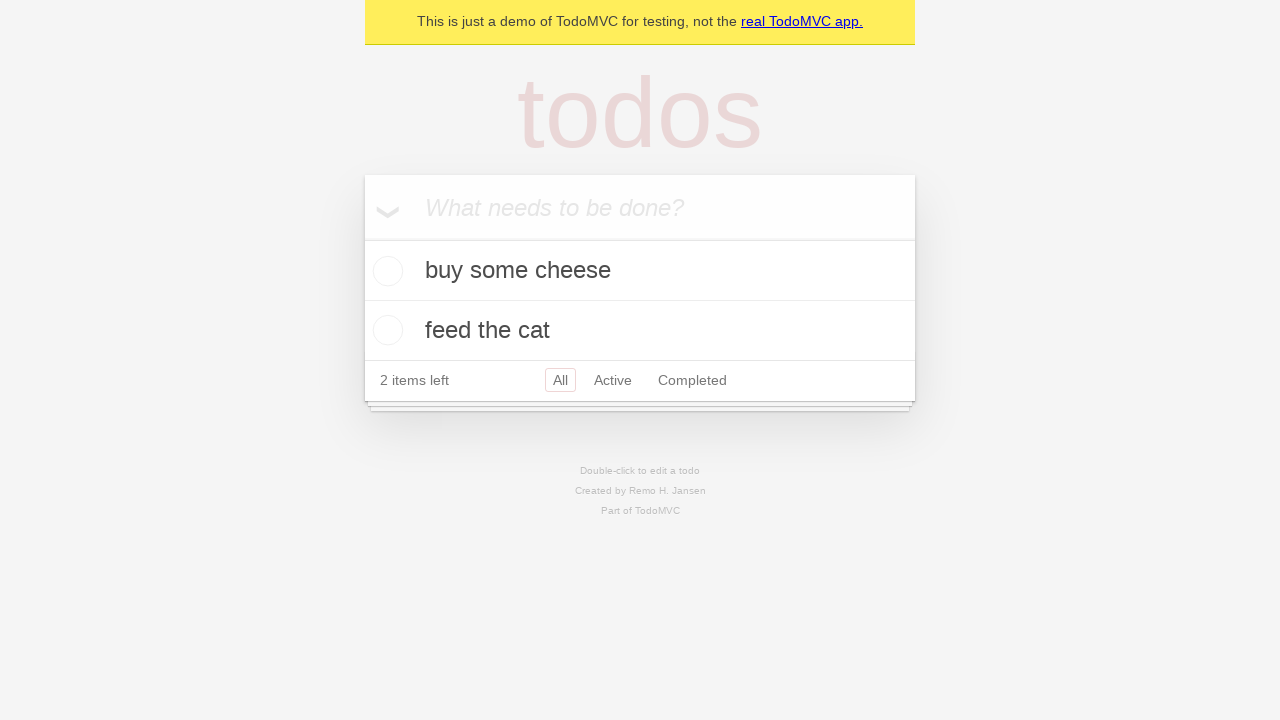

Located first todo item
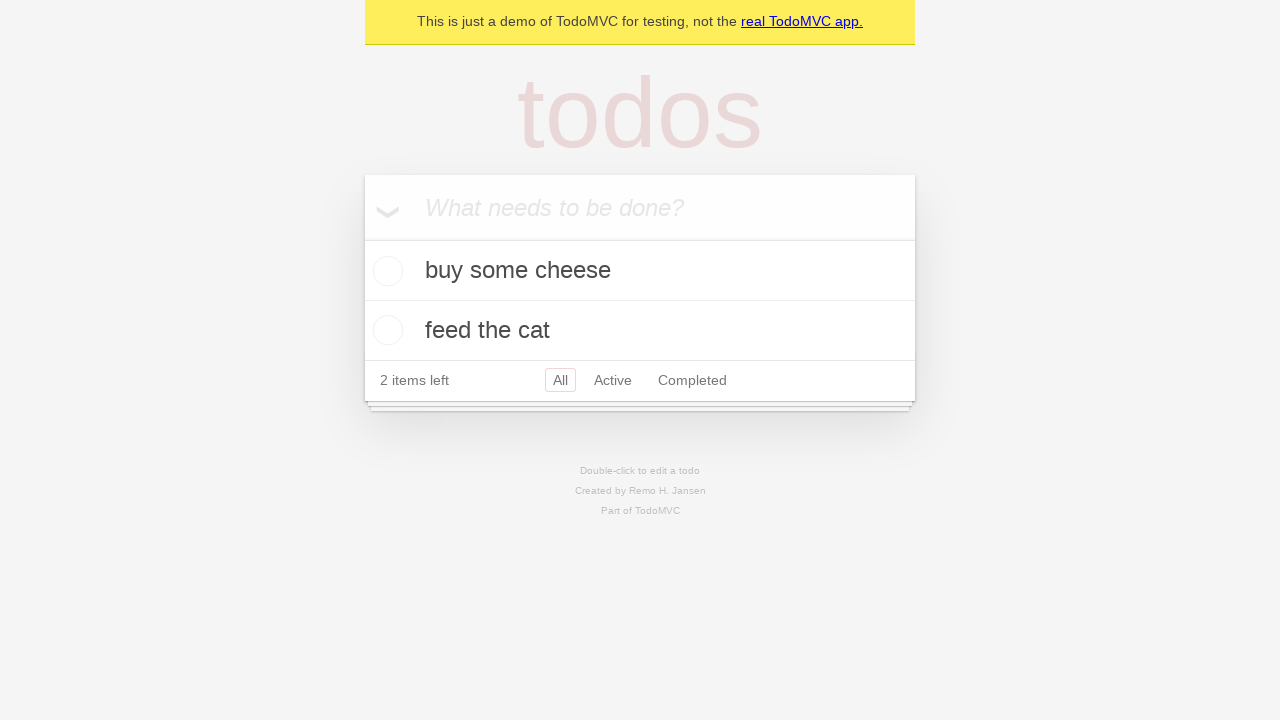

Located checkbox for first todo item
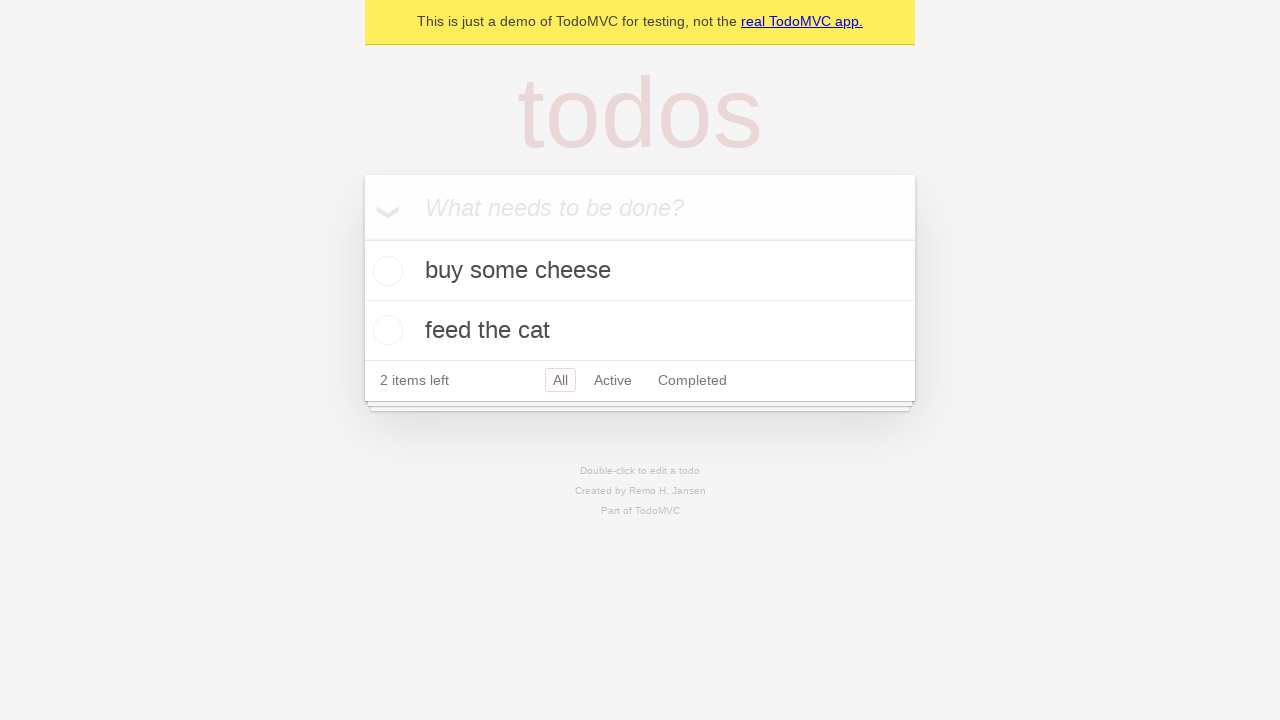

Checked the first todo item at (385, 271) on internal:testid=[data-testid="todo-item"s] >> nth=0 >> internal:role=checkbox
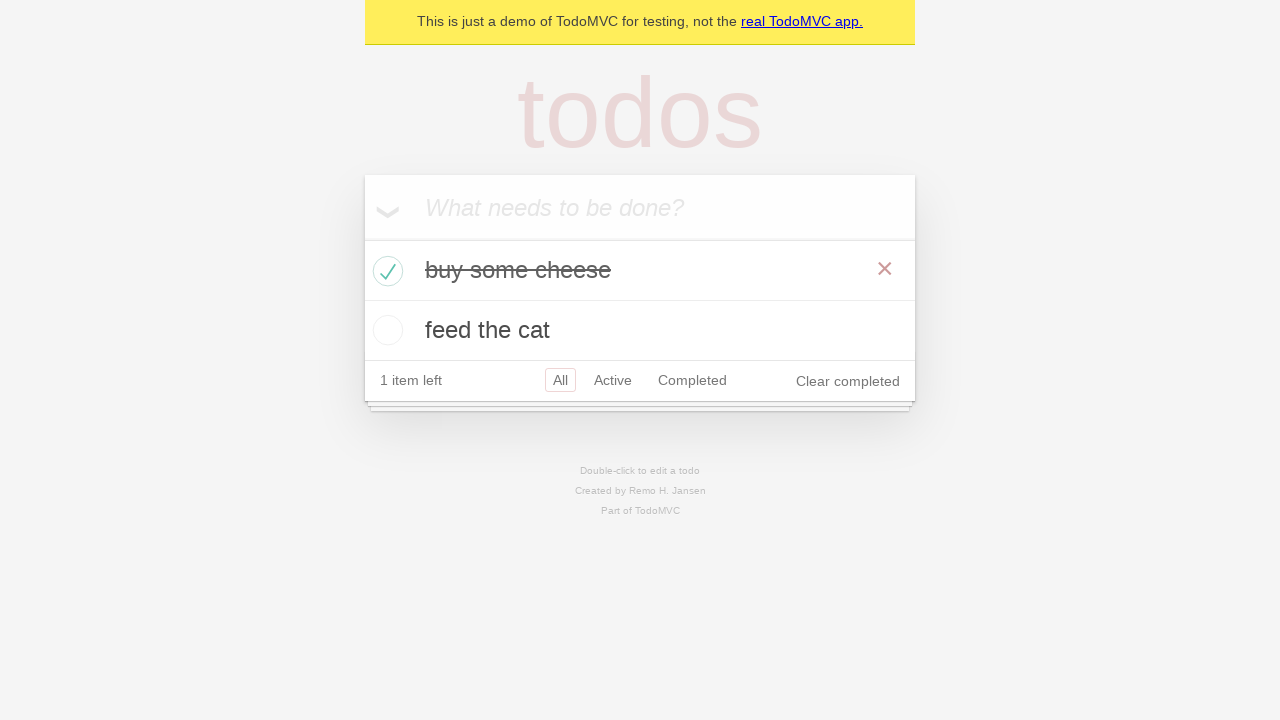

Unchecked the first todo item to mark it as incomplete at (385, 271) on internal:testid=[data-testid="todo-item"s] >> nth=0 >> internal:role=checkbox
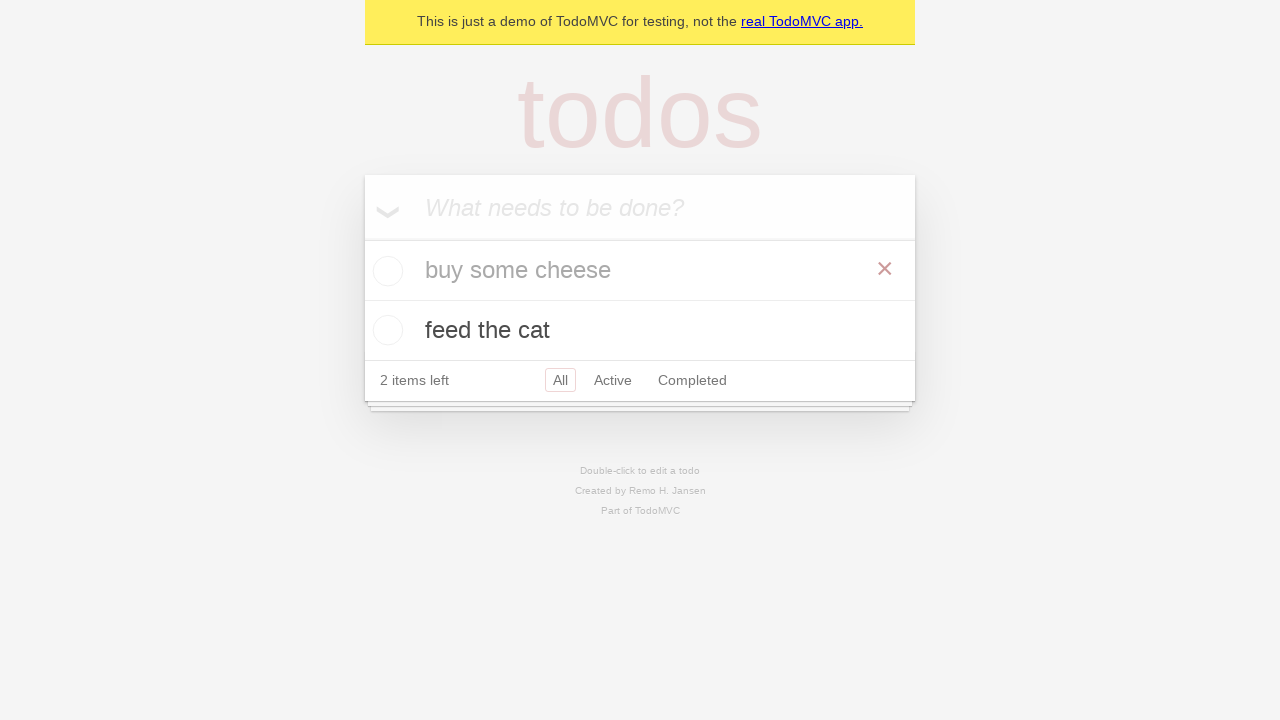

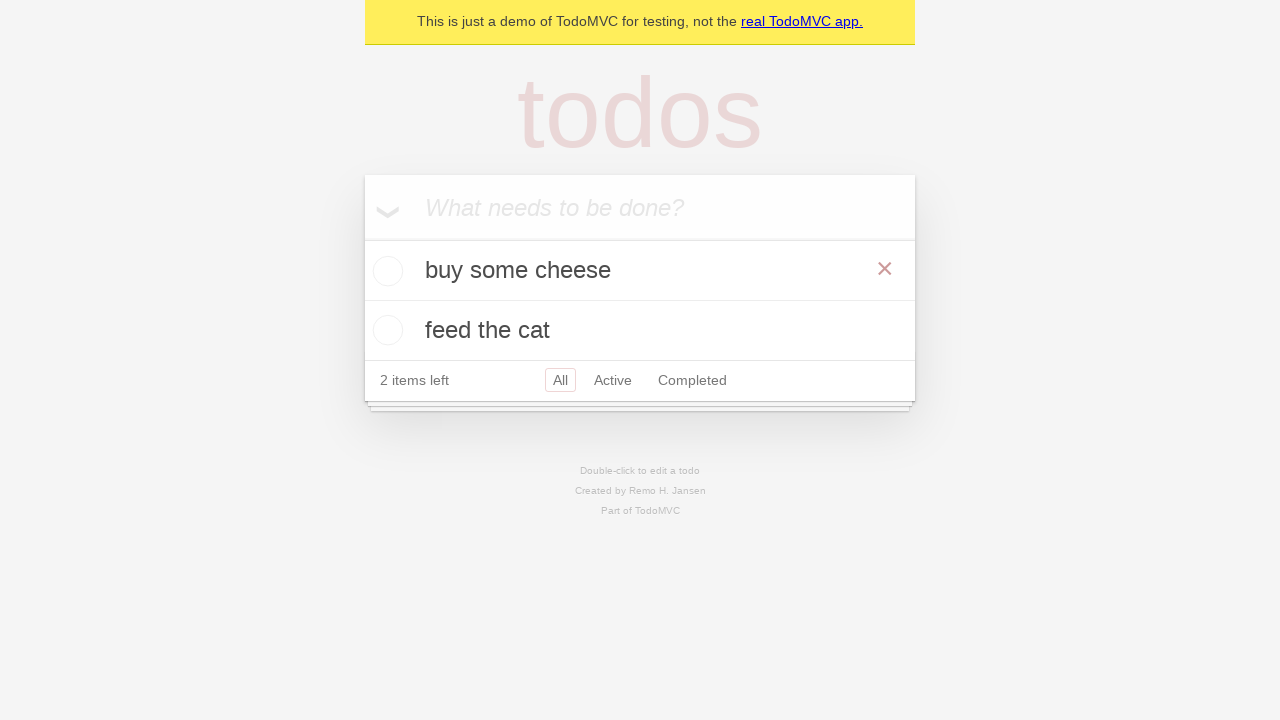